Tests dynamic loading where an element is rendered after a loading bar completes, waiting for the finish text to appear

Starting URL: http://the-internet.herokuapp.com/dynamic_loading/2

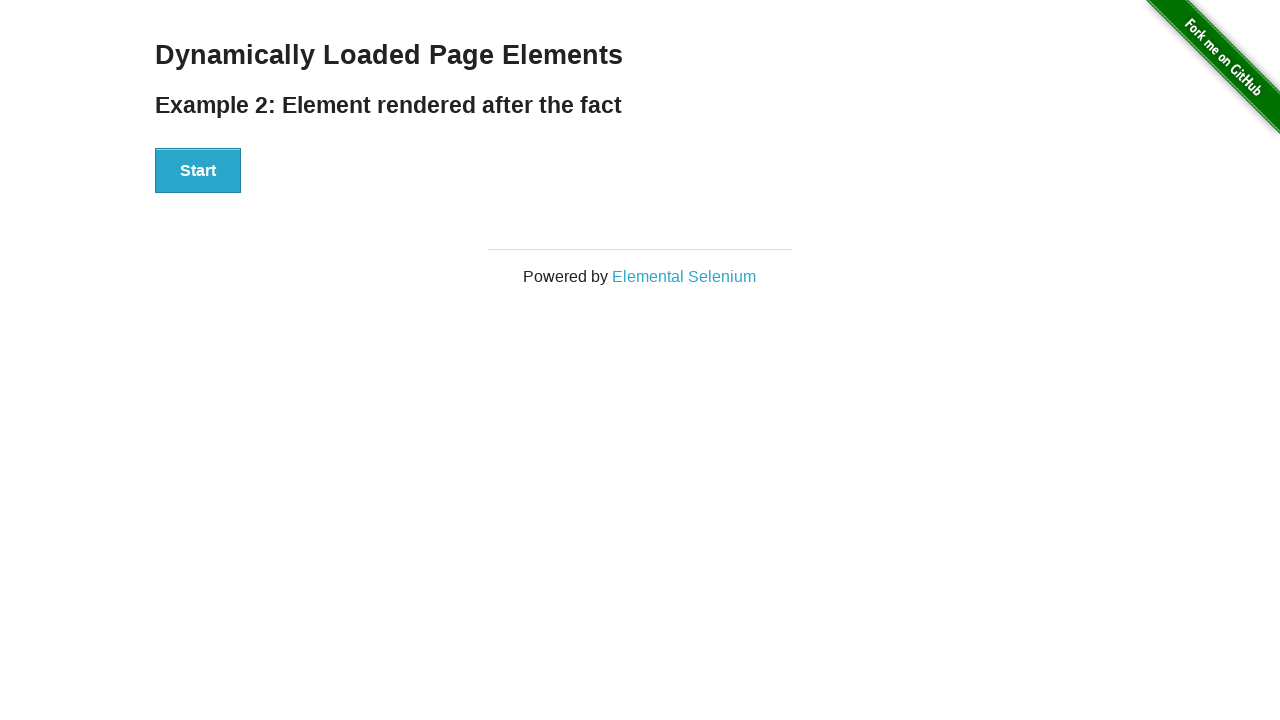

Clicked the Start button to initiate dynamic loading at (198, 171) on #start button
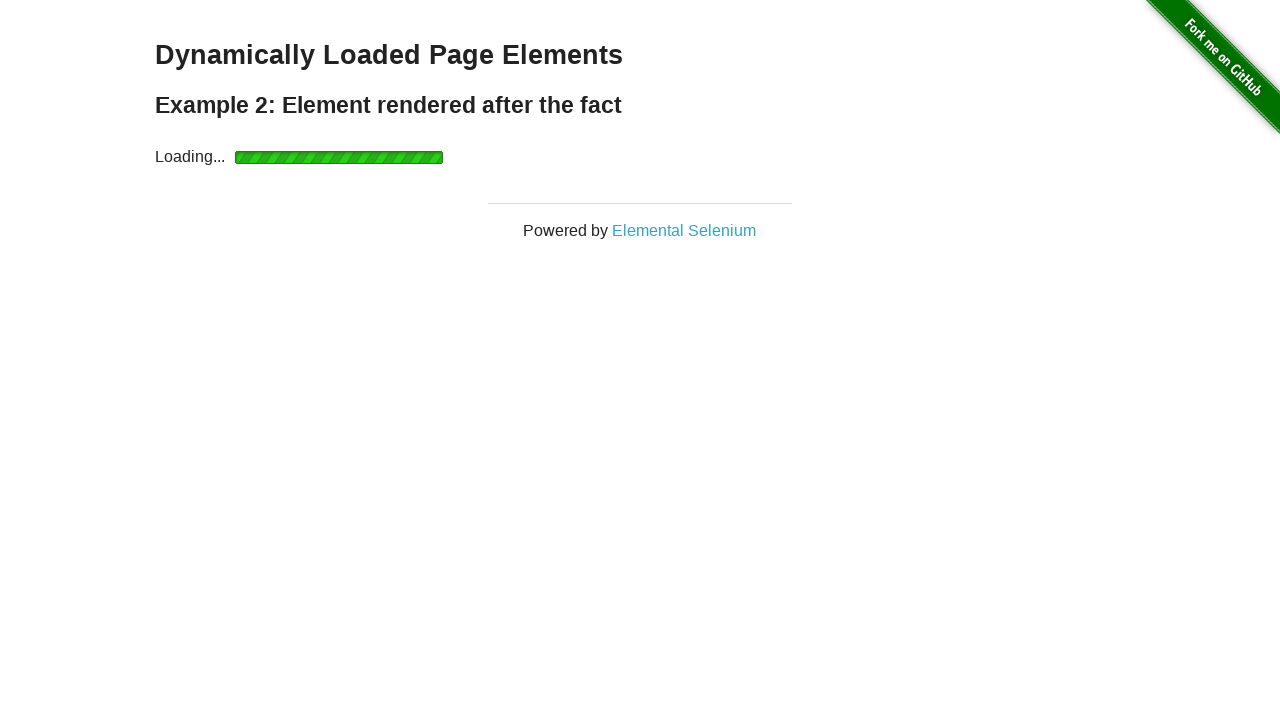

Waited for the finish element to appear after loading bar completed
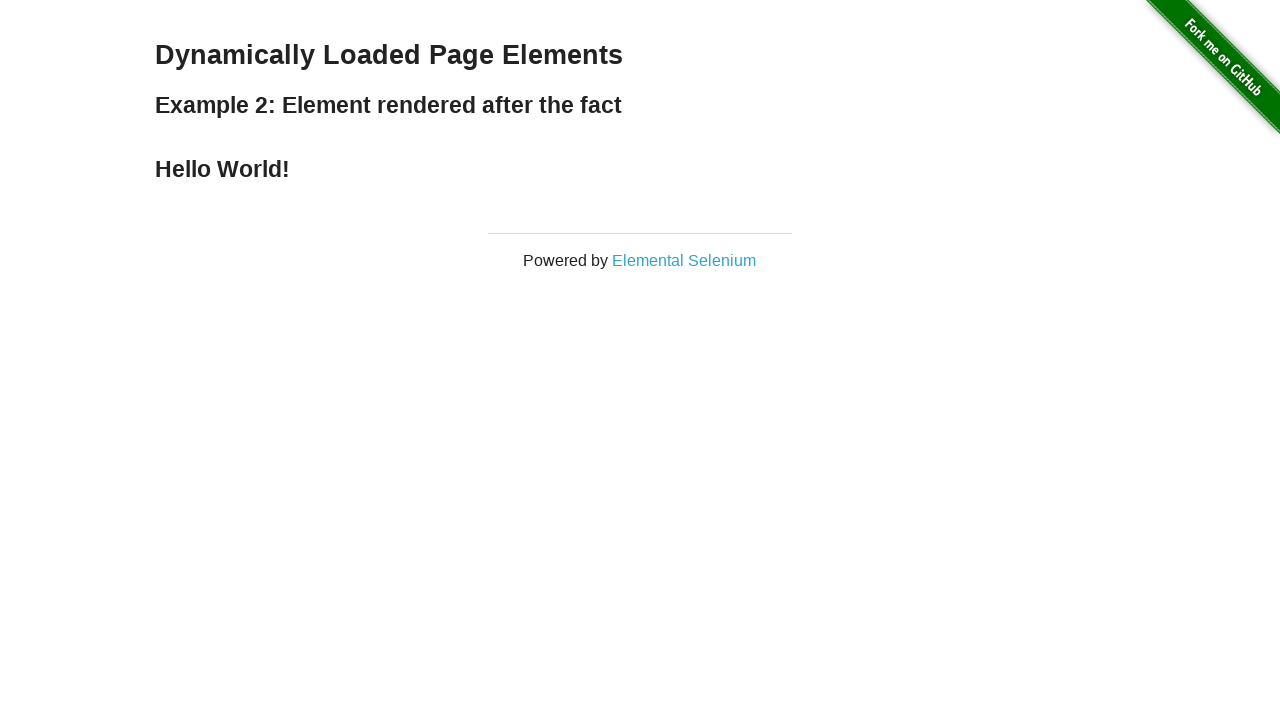

Verified that the finish element contains 'Hello World!' text
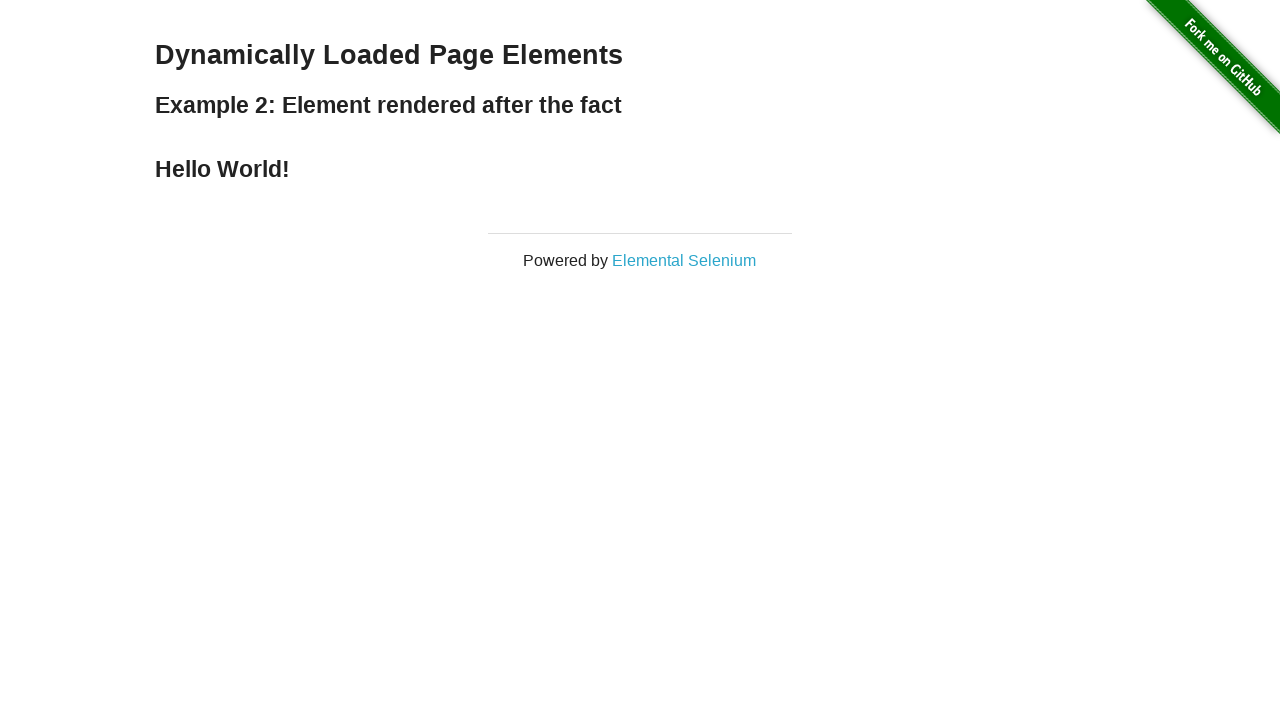

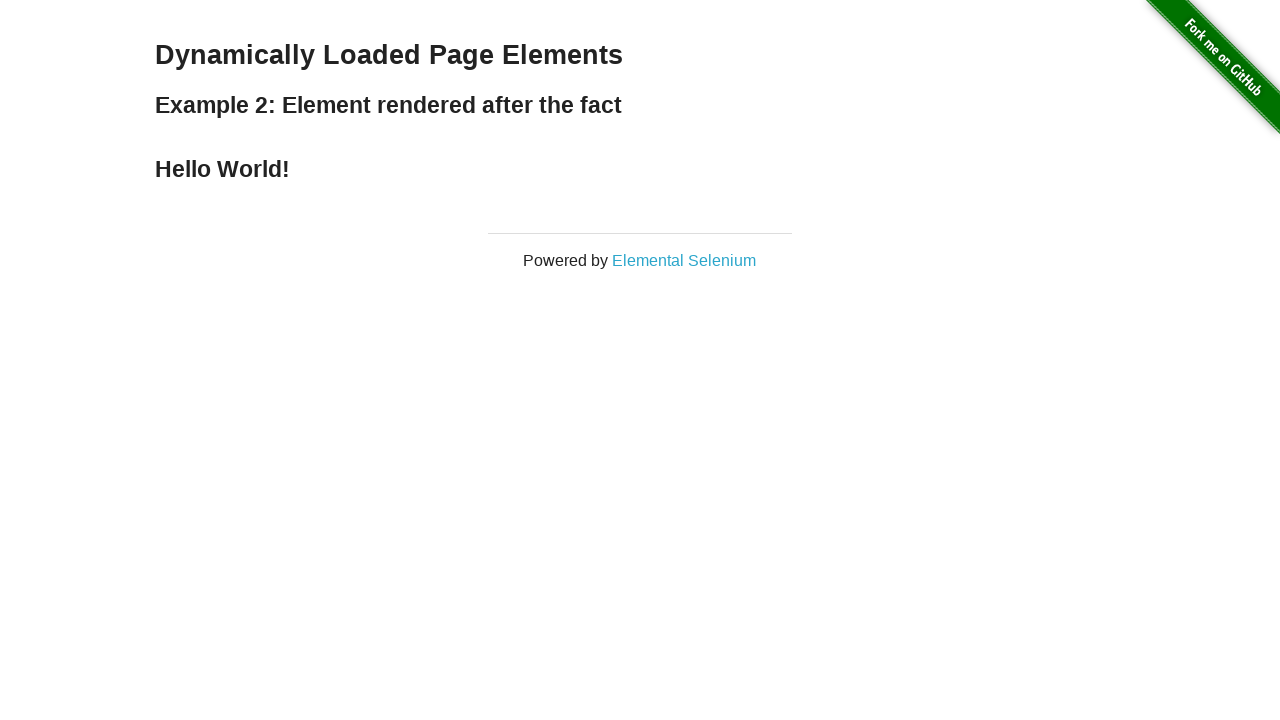